Navigates to the TechLearn website

Starting URL: http://www.techlearn.in

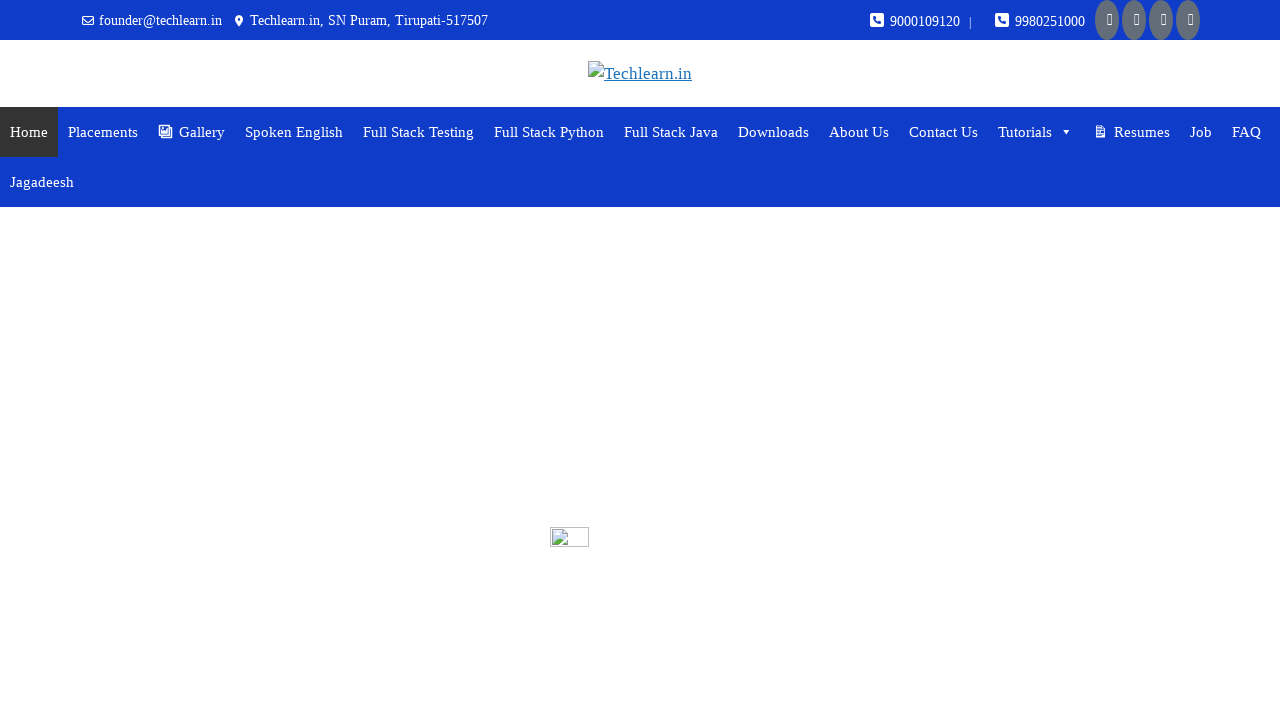

Navigated to TechLearn website at http://www.techlearn.in
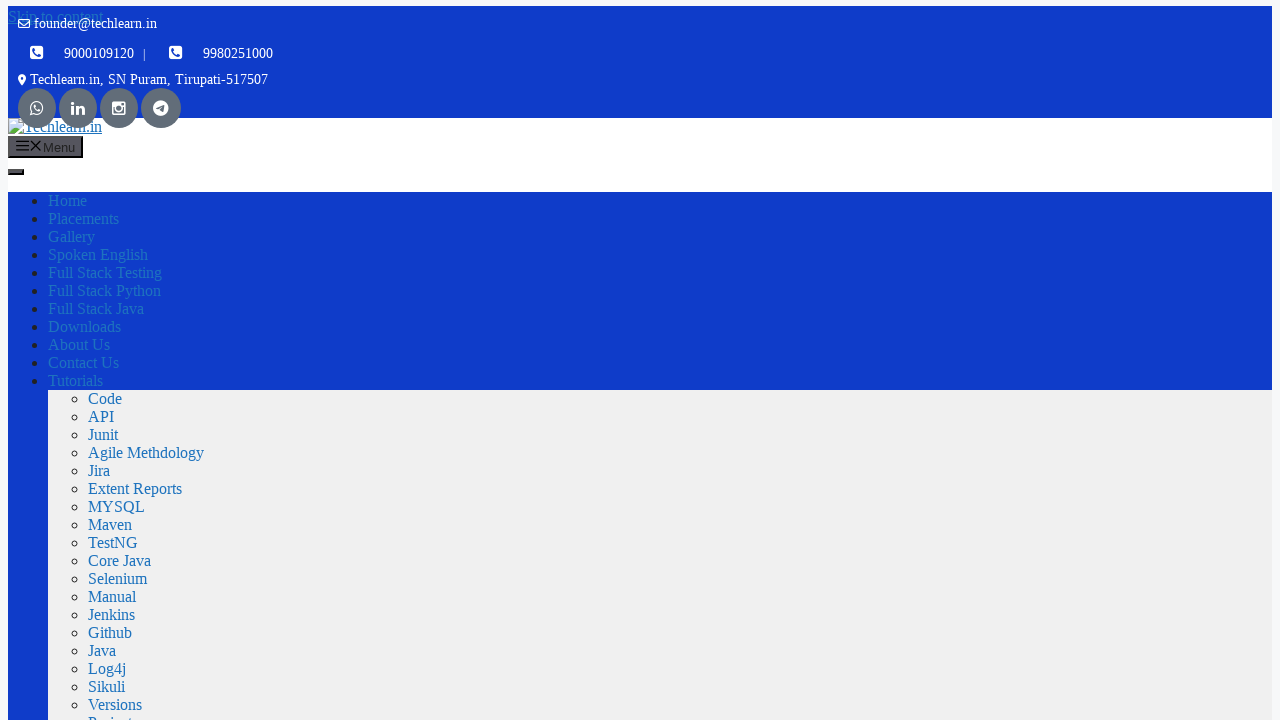

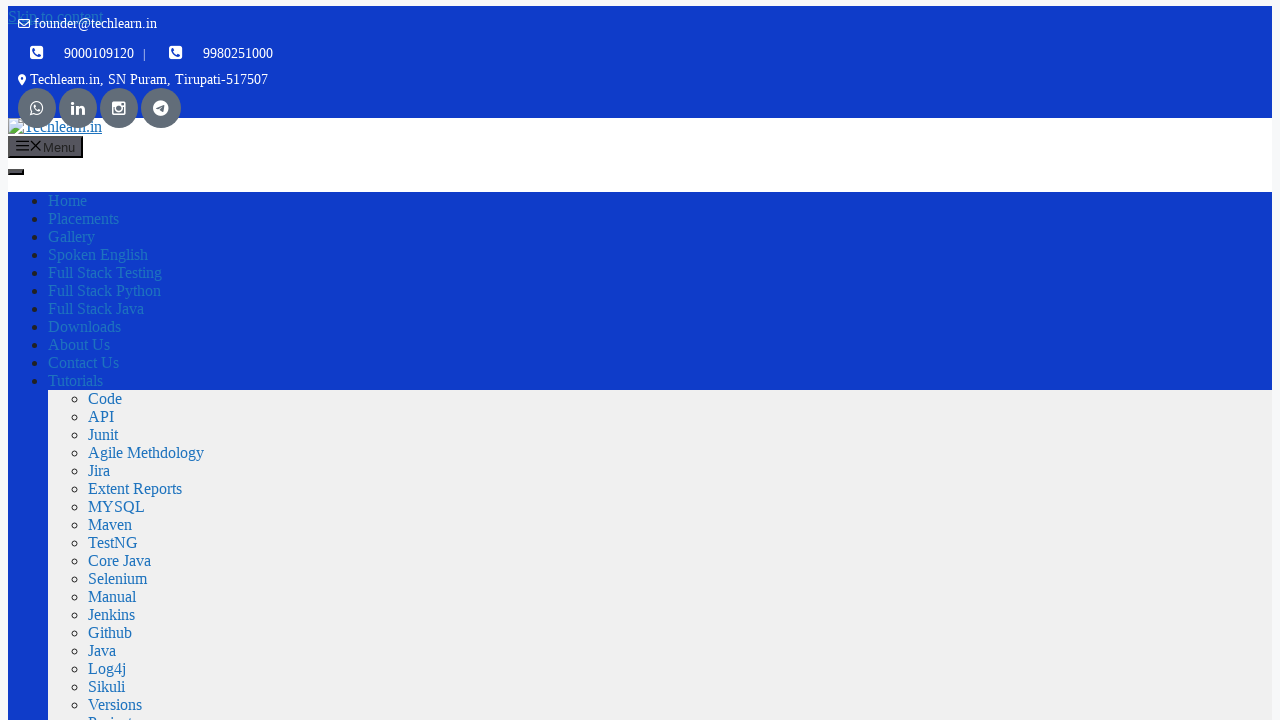